Tests the Bootstrap Date Picker by navigating to the demo page and interacting with date input fields

Starting URL: https://www.lambdatest.com/selenium-playground/

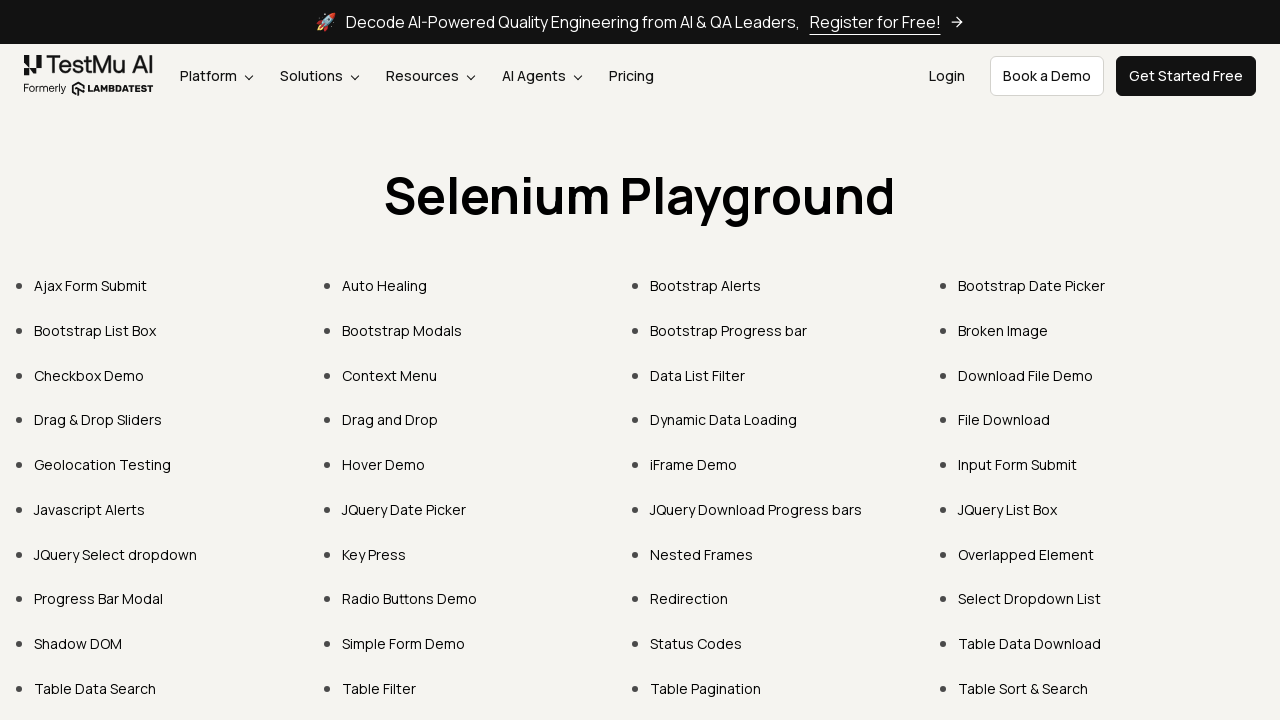

Clicked on Bootstrap Date Picker link at (1032, 286) on xpath=//div[@class='container__selenium']/ul/li/a[text()='Bootstrap Date Picker'
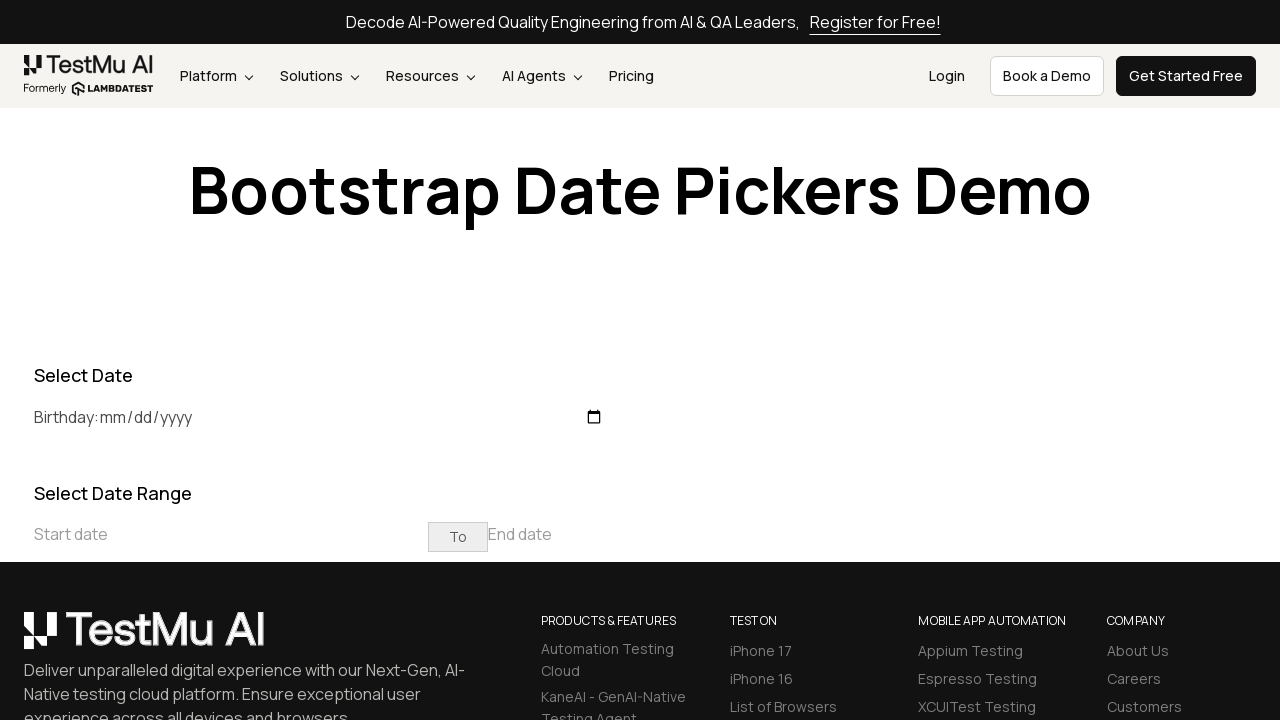

Birthday date picker field loaded
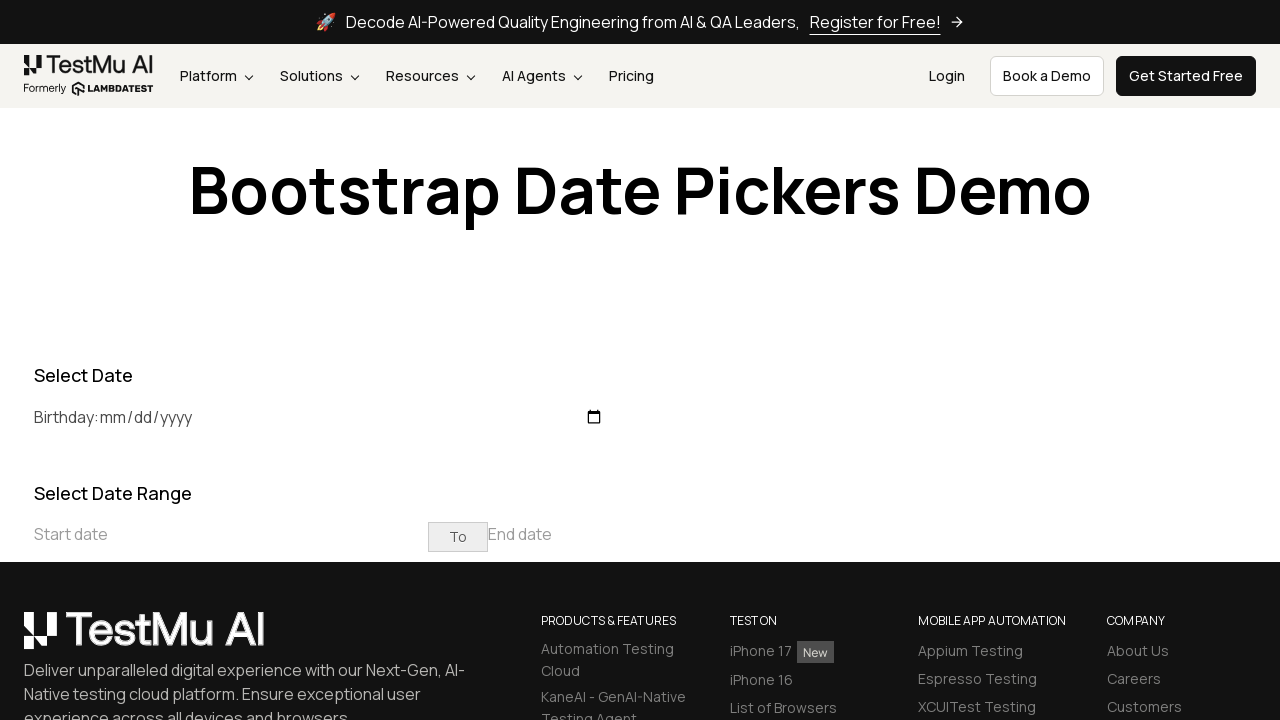

Clicked on birthday date picker field at (352, 417) on xpath=//*[@id='birthday']
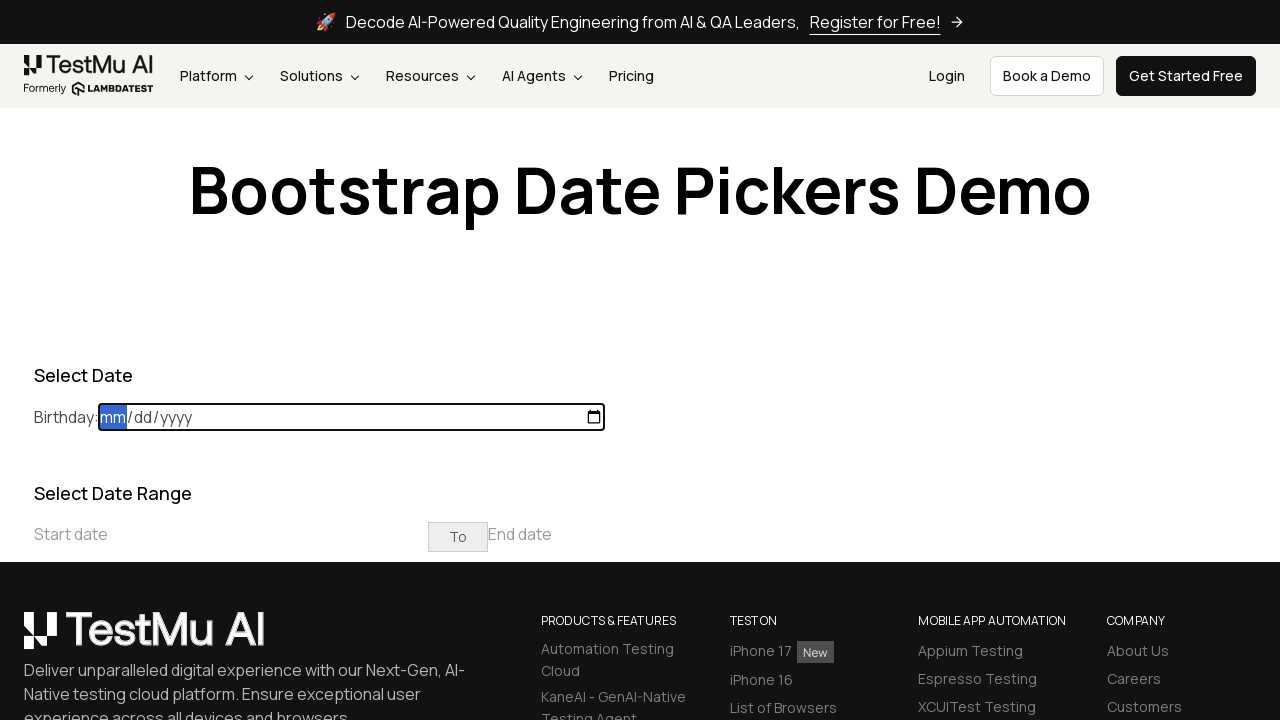

Clicked on end date field at (685, 534) on xpath=//*[@id='datepicker']/input[@placeholder='End date']
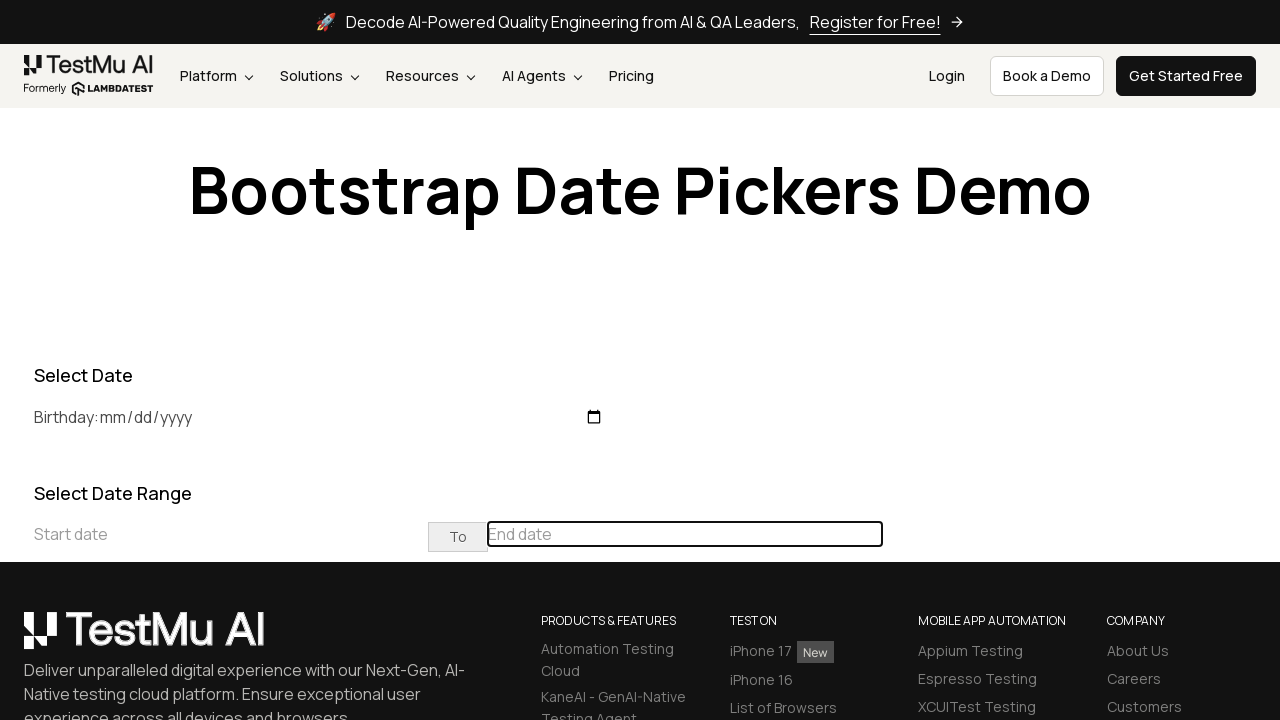

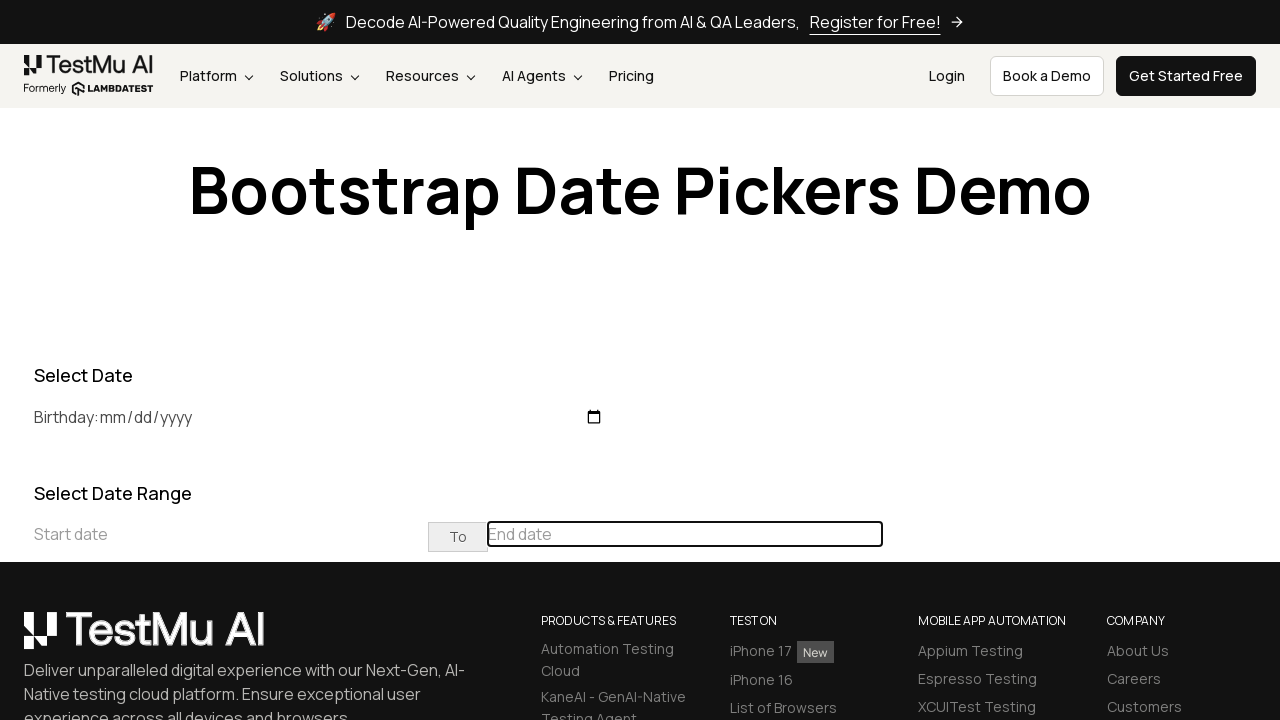